Tests checkbox functionality by navigating to a checkboxes page, finding all checkbox elements, and verifying that the second checkbox is checked by default using both attribute lookup and is_checked methods.

Starting URL: http://the-internet.herokuapp.com/checkboxes

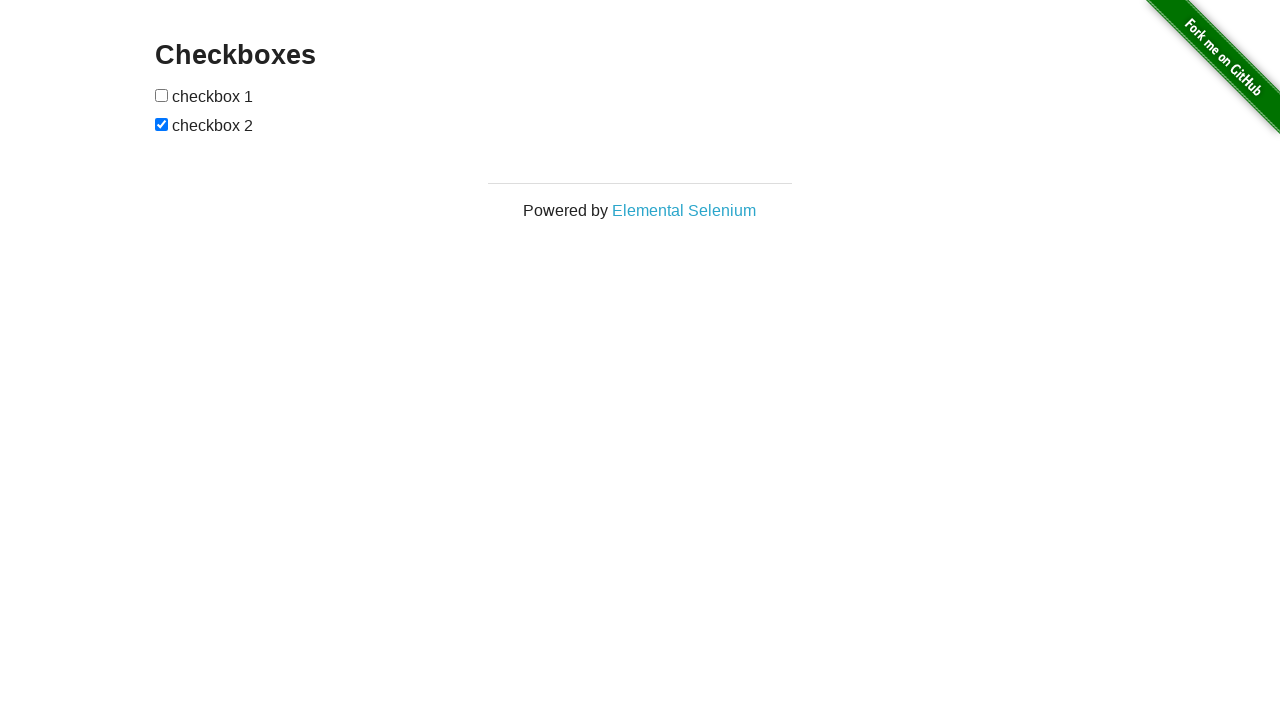

Waited for checkboxes to load on the page
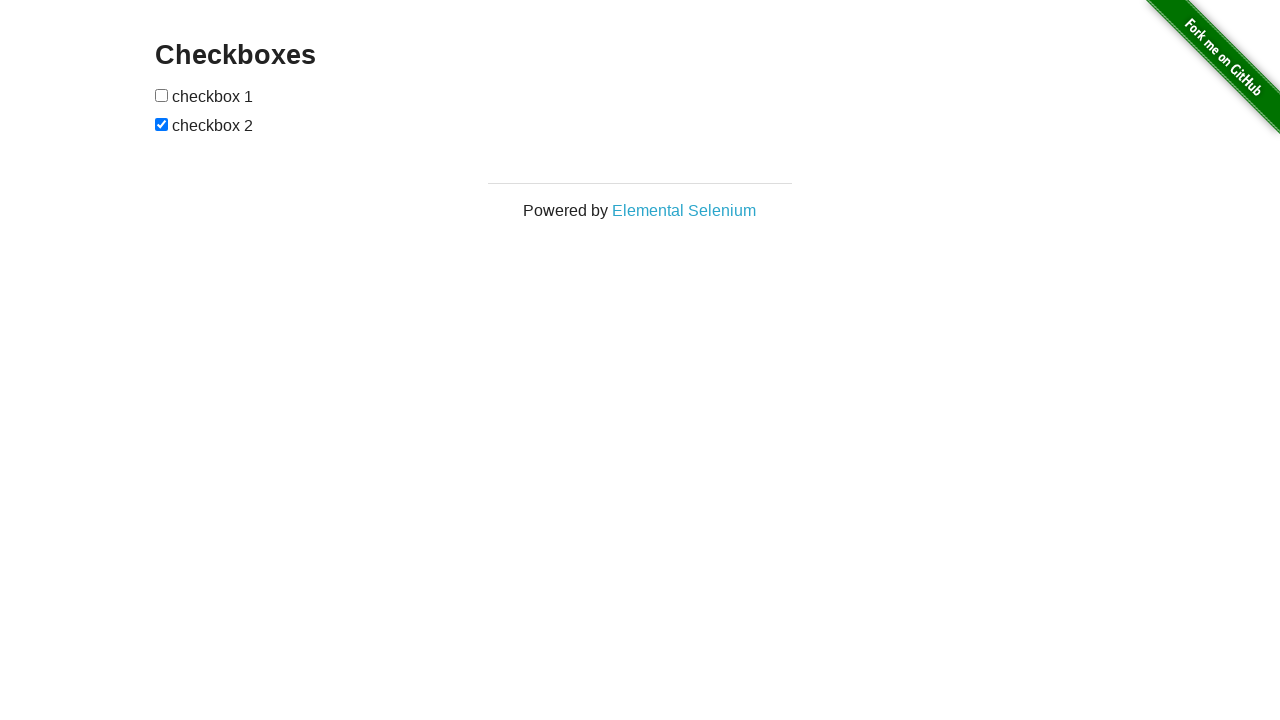

Located all checkbox elements on the page
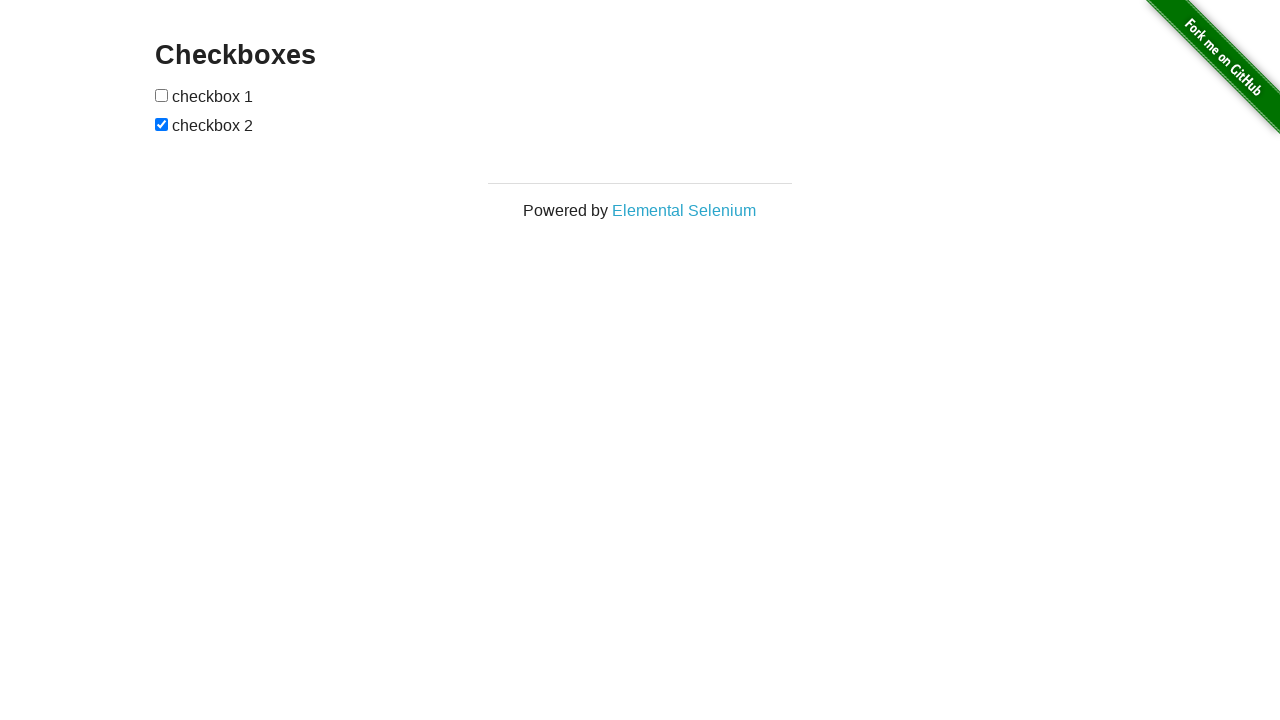

Verified that the second checkbox is checked by default
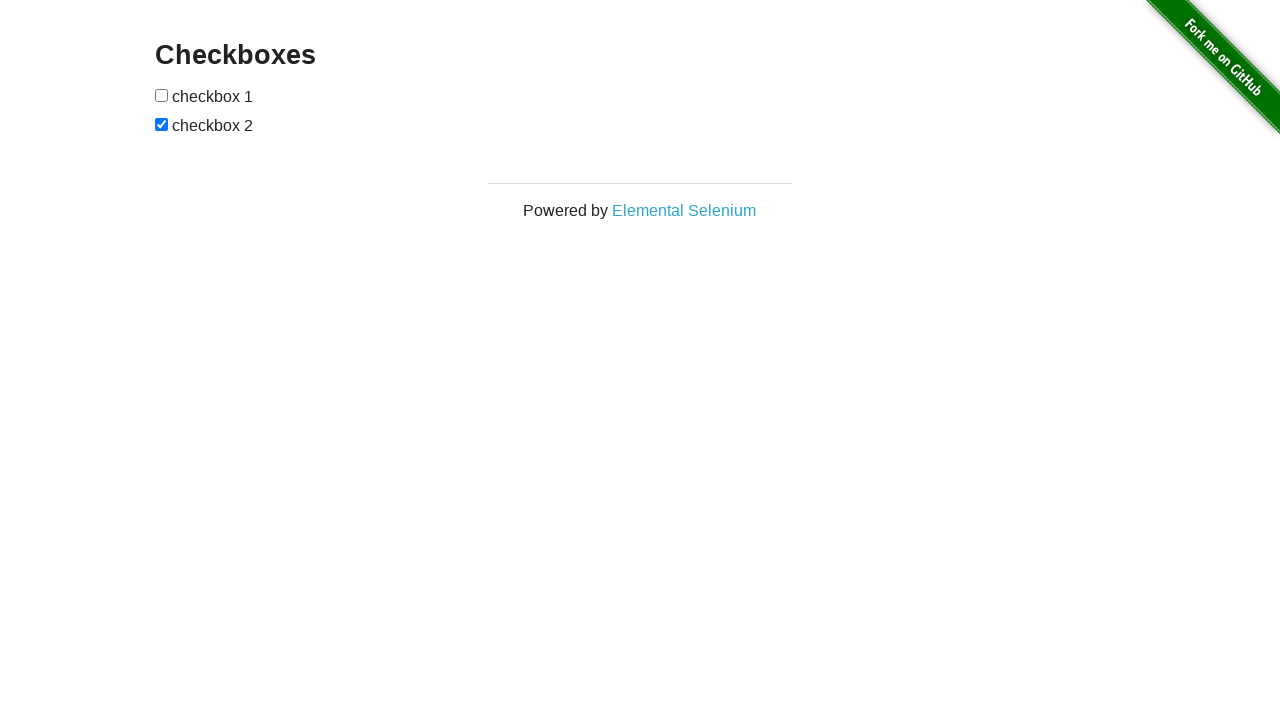

Verified that the first checkbox is not checked by default
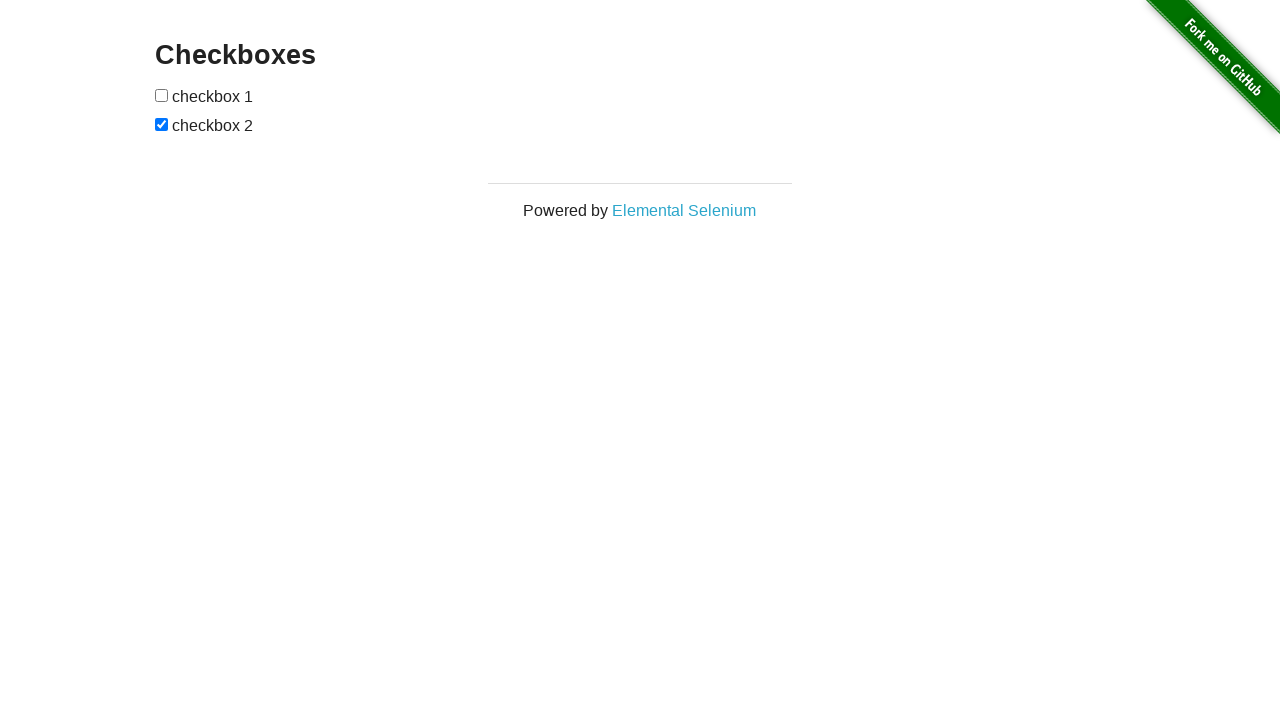

Clicked the first checkbox to check it at (162, 95) on input[type="checkbox"] >> nth=0
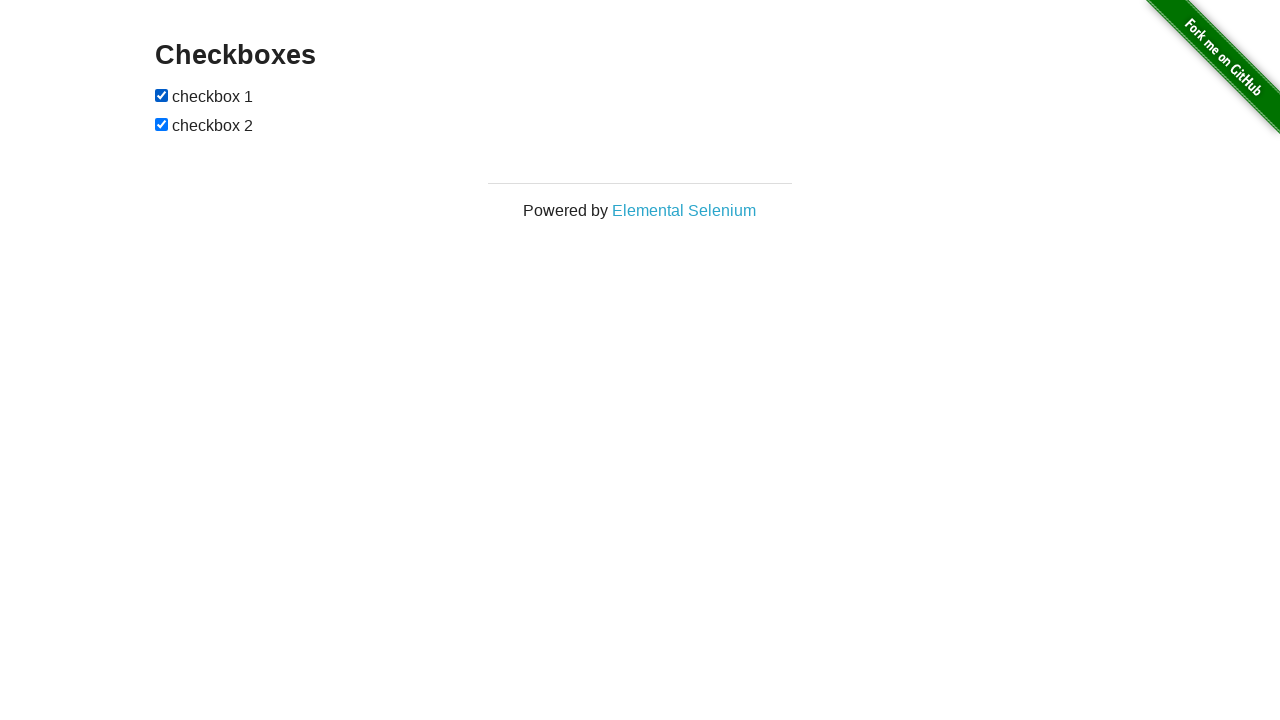

Verified that the first checkbox is now checked after clicking
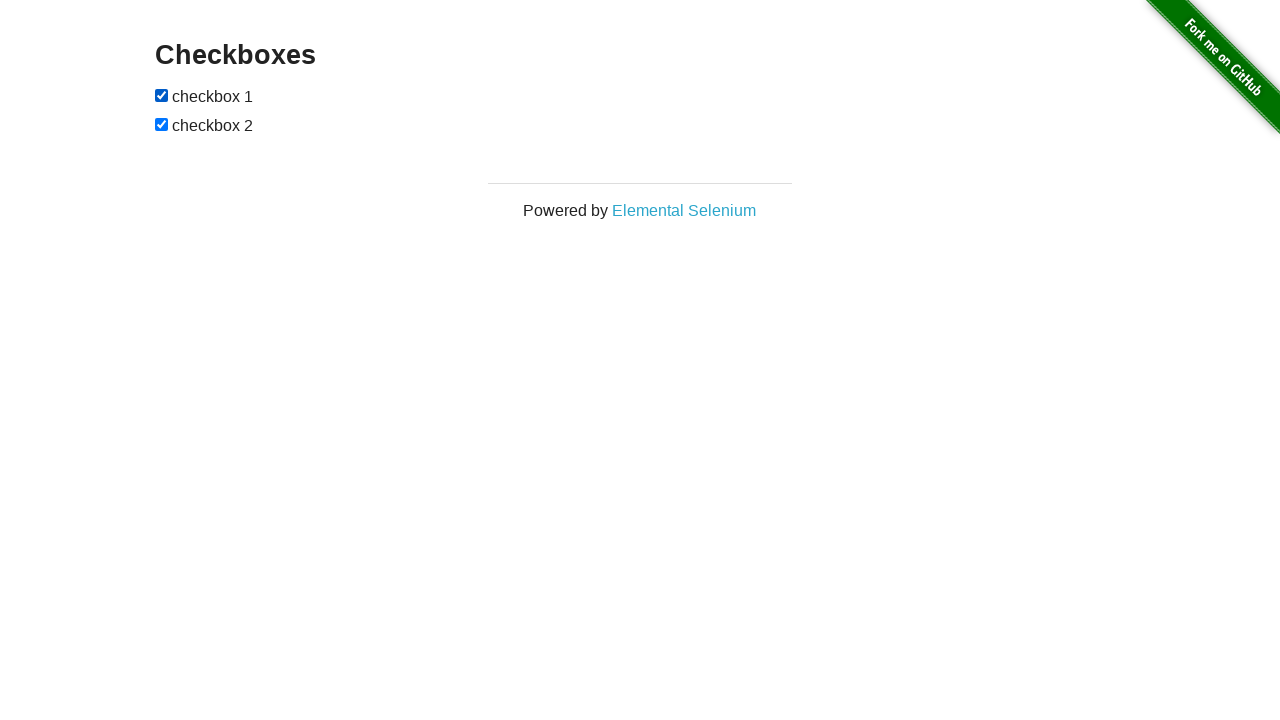

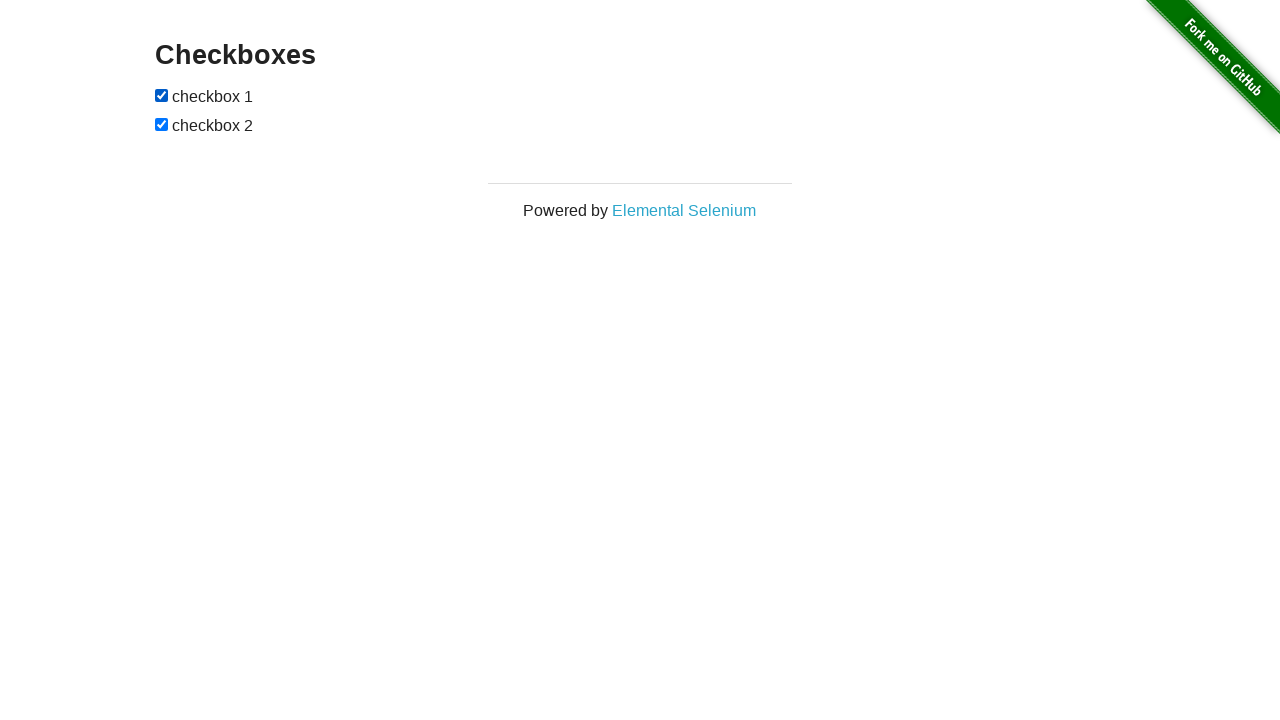